Tests listbox interaction on tutorials point practice page

Starting URL: https://www.tutorialspoint.com/selenium/practice/select-menu.php

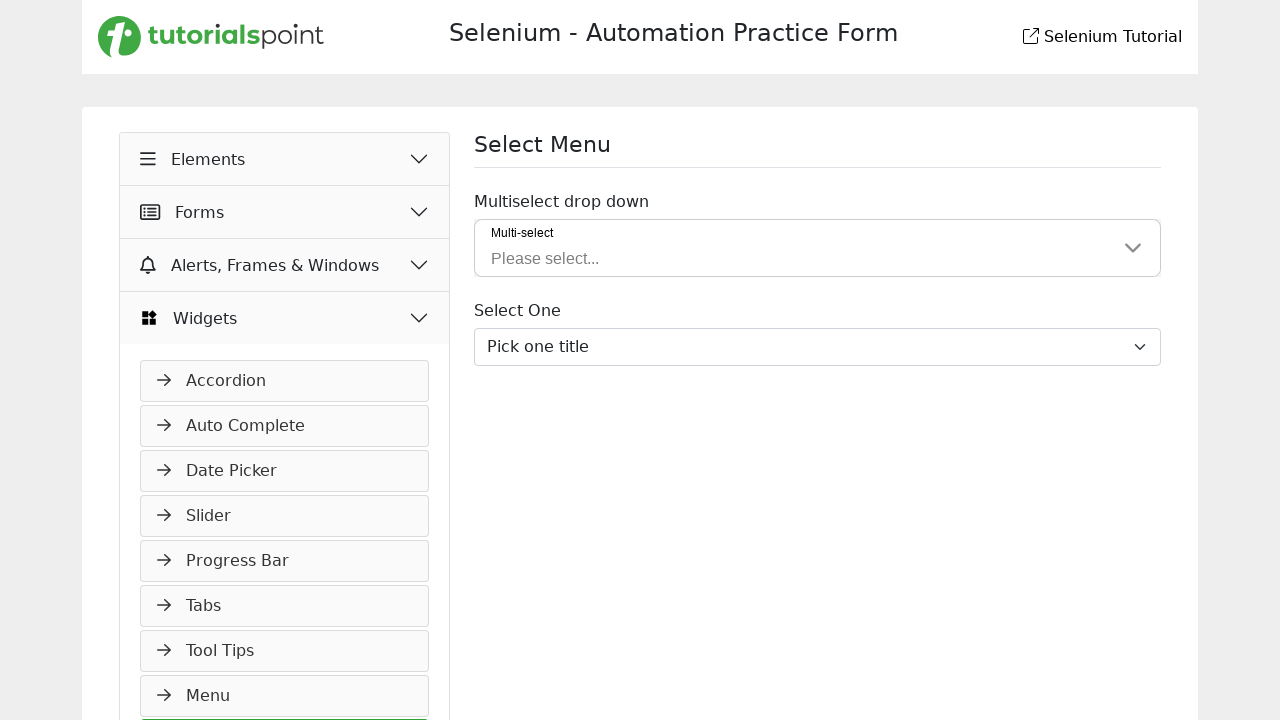

Waited for page to load - networkidle state reached
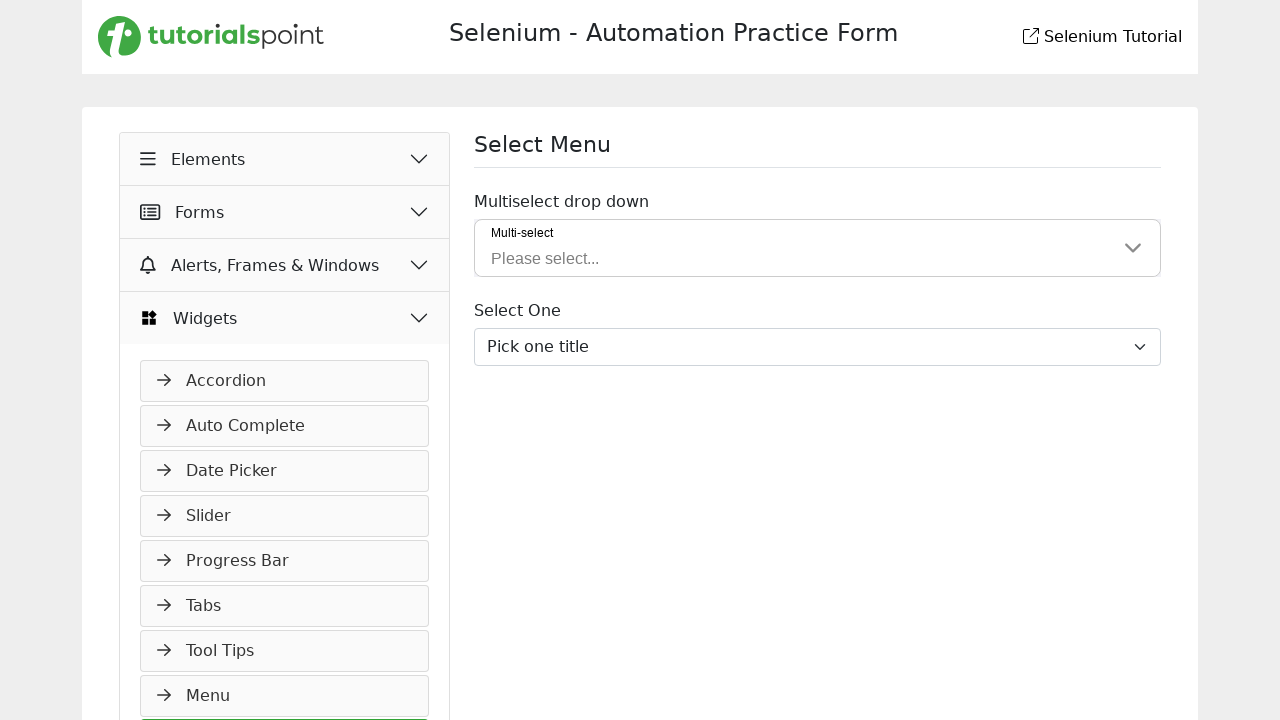

Clicked on the select dropdown menu at (545, 259) on span:text('Please select...')
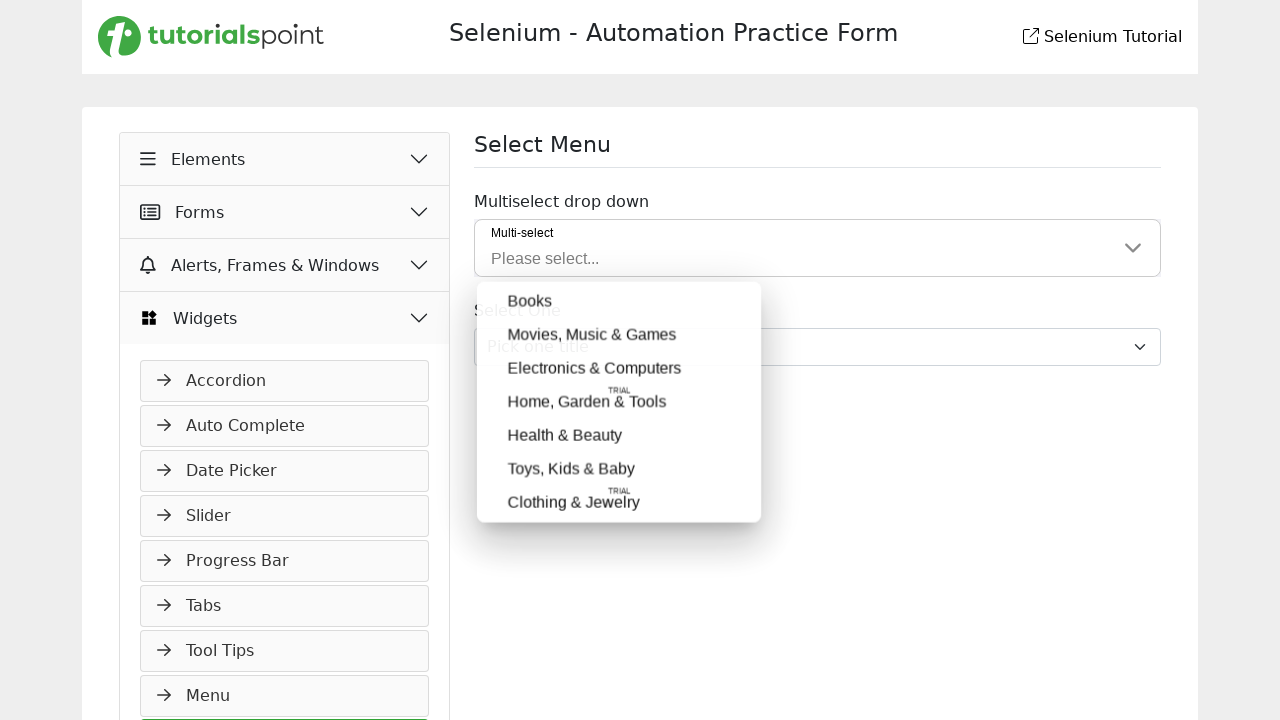

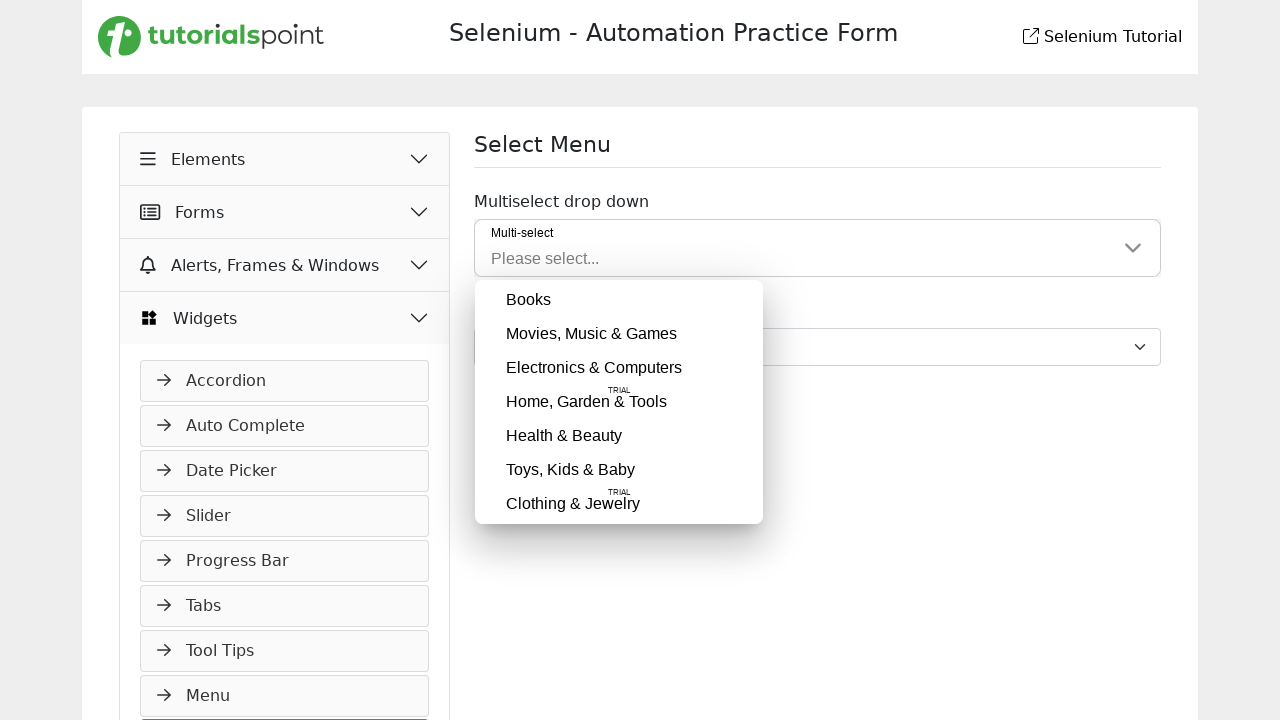